Tests switching between browser tabs by clicking a link that opens a new window and verifying the title of the new tab

Starting URL: http://the-internet.herokuapp.com/windows

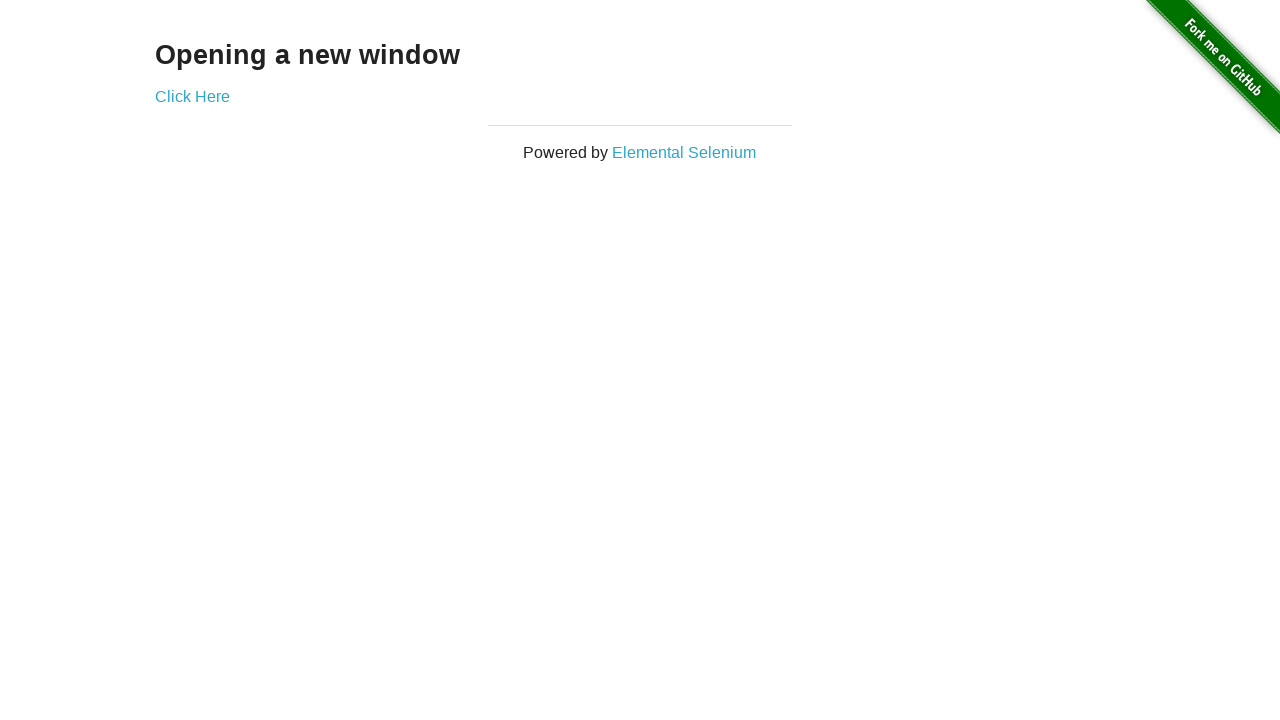

Clicked 'Click Here' link to open new tab at (192, 96) on text=Click Here
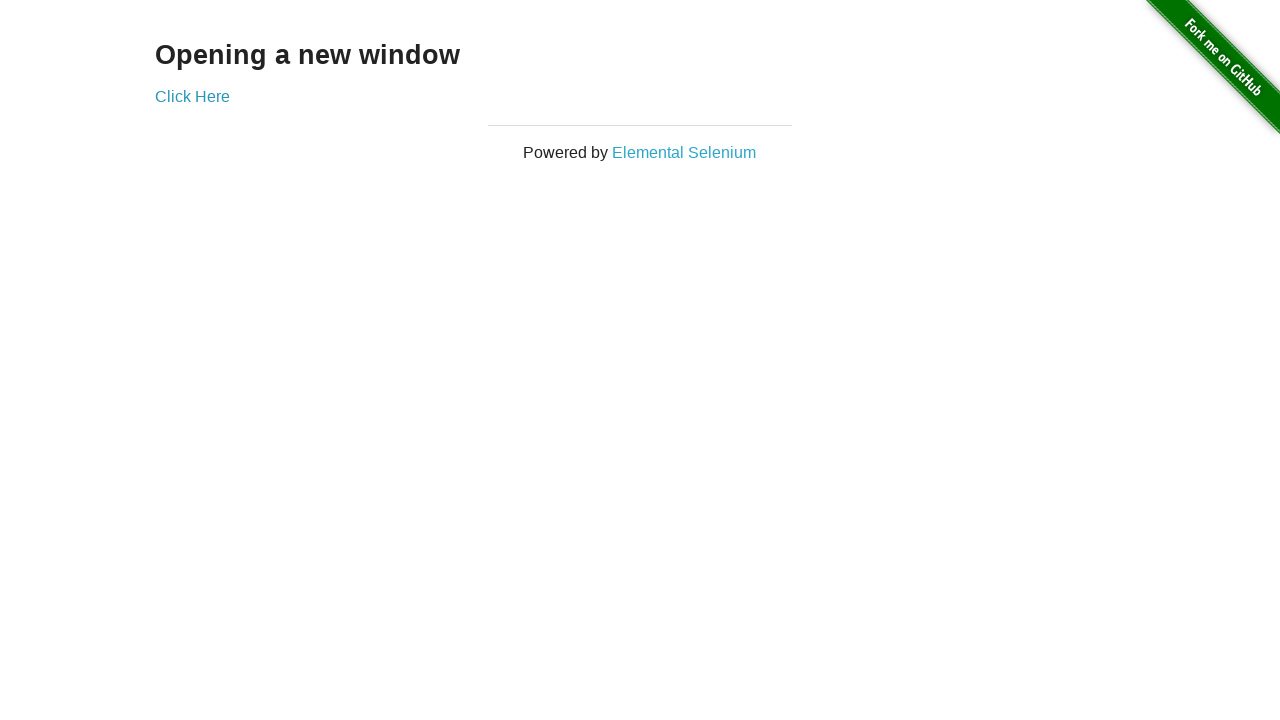

Retrieved all open pages/tabs from context
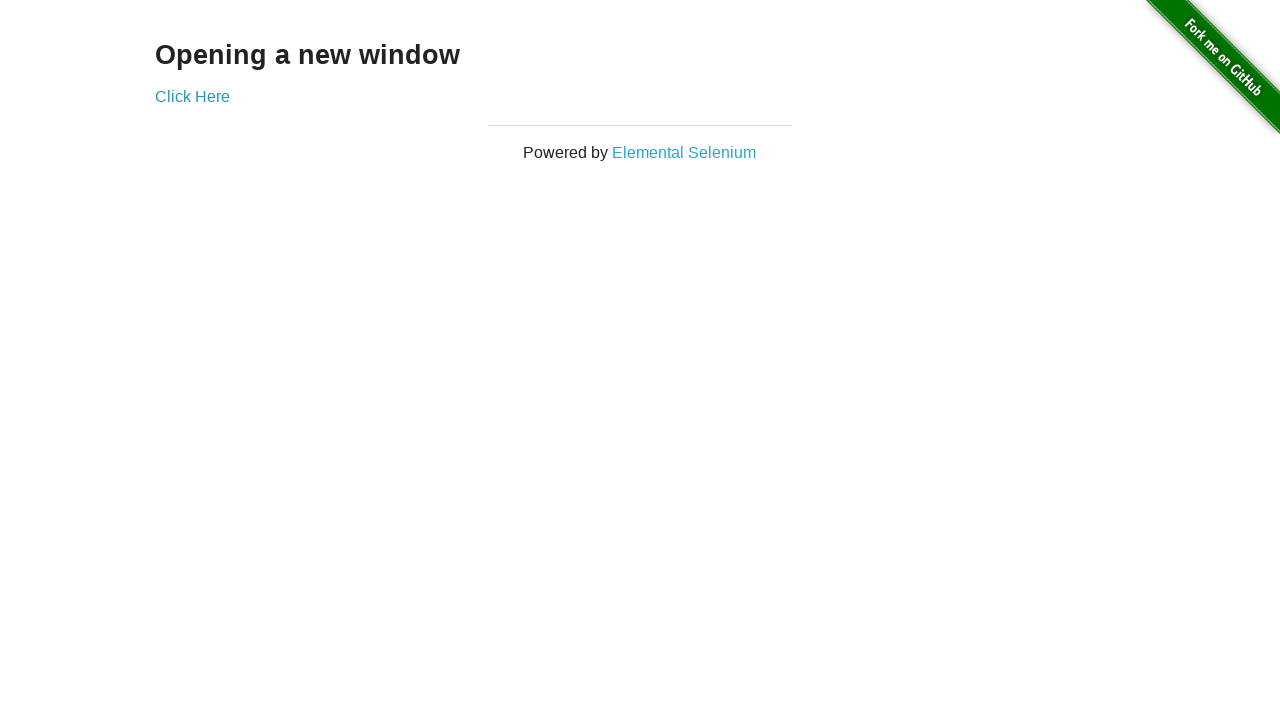

Switched to the new tab (last page in list)
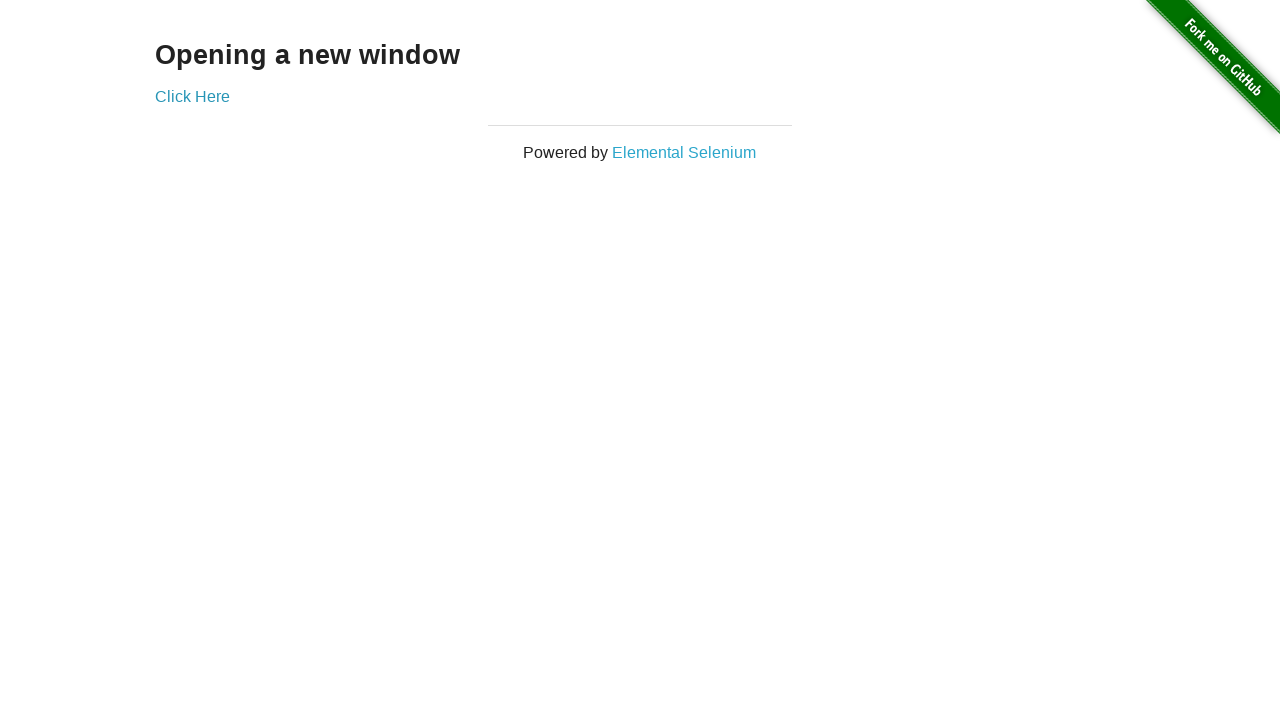

Waited for new page to fully load
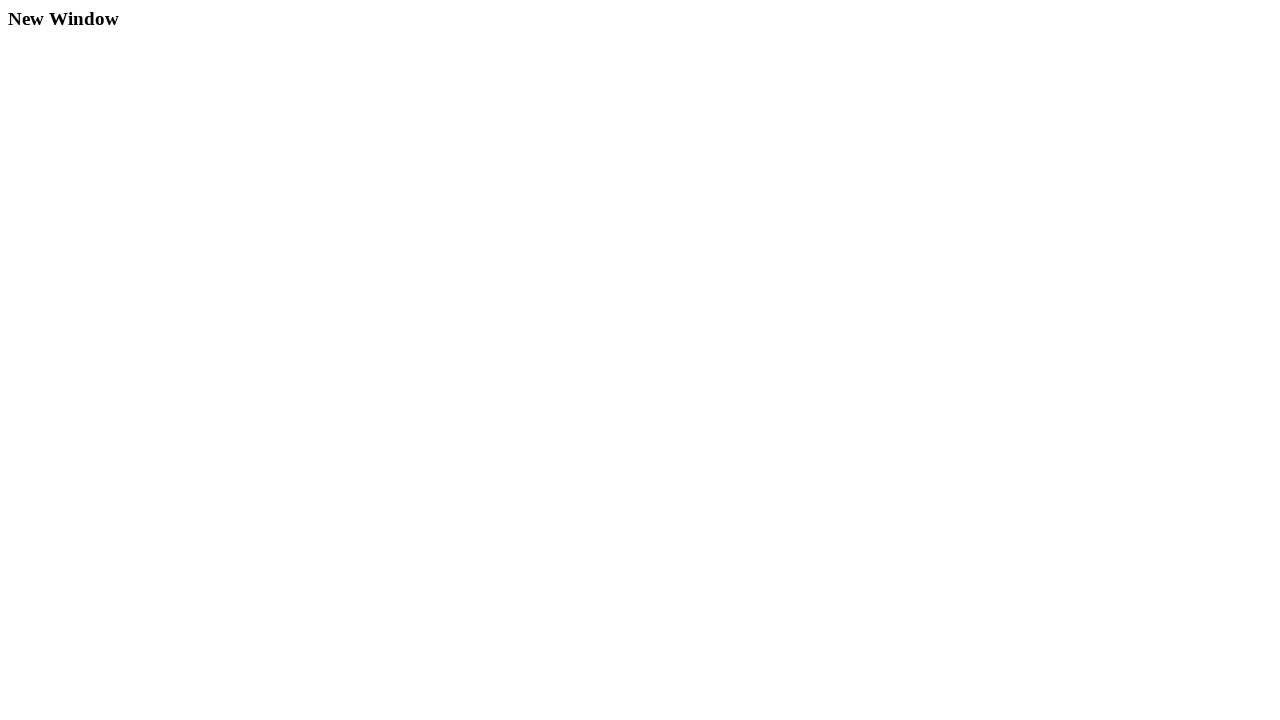

Verified new tab title is 'New Window'
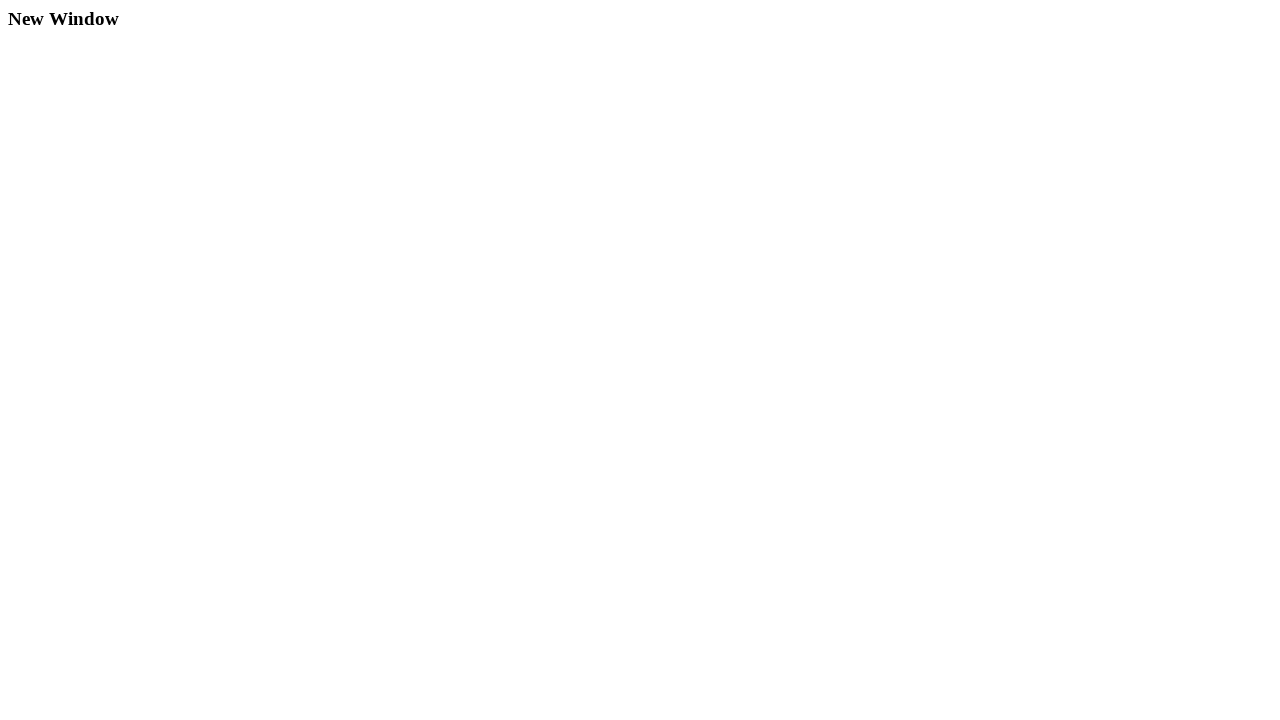

Verified new tab title is not 'The Internet'
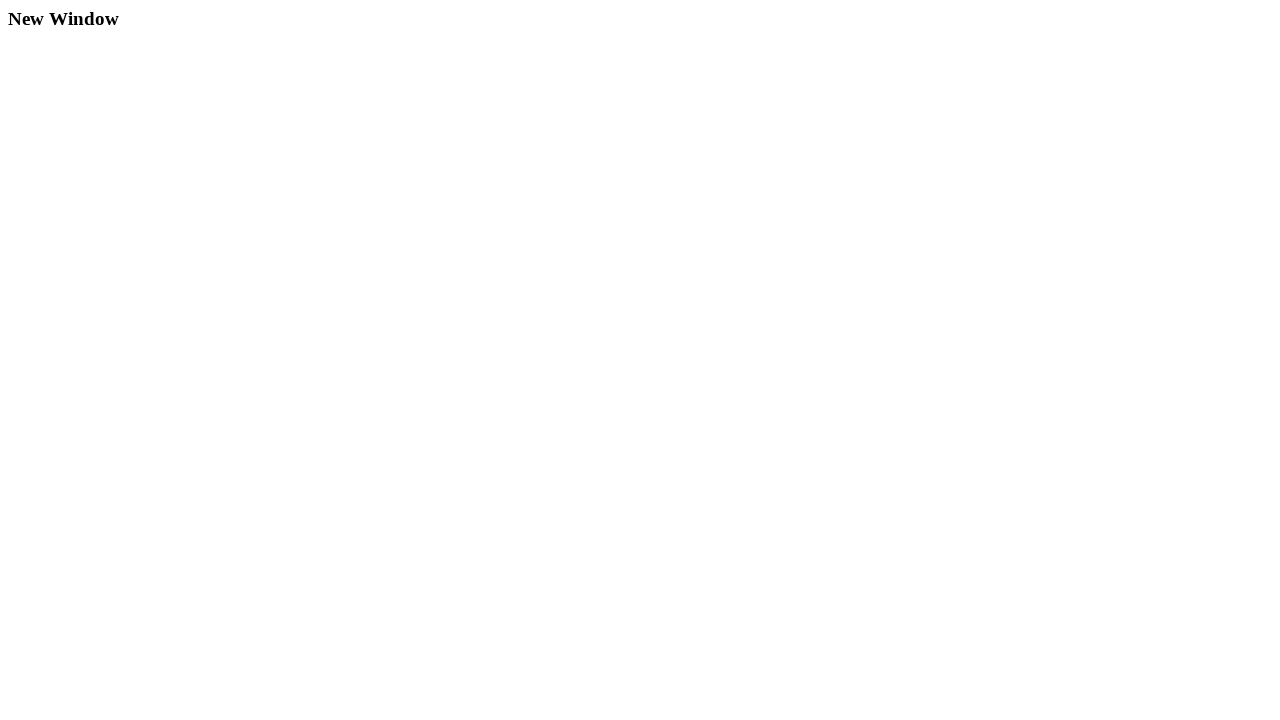

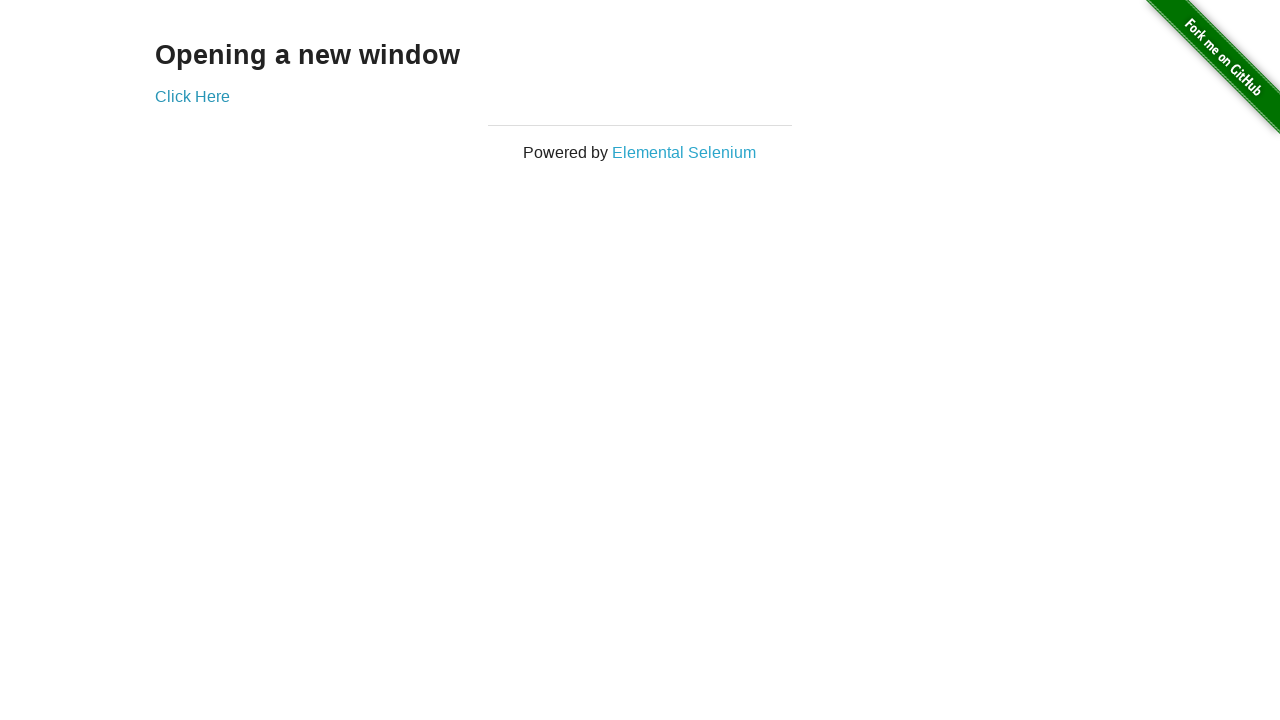